Navigates to Entrepreneur.com and verifies that links are present on the page

Starting URL: https://www.entrepreneur.com/

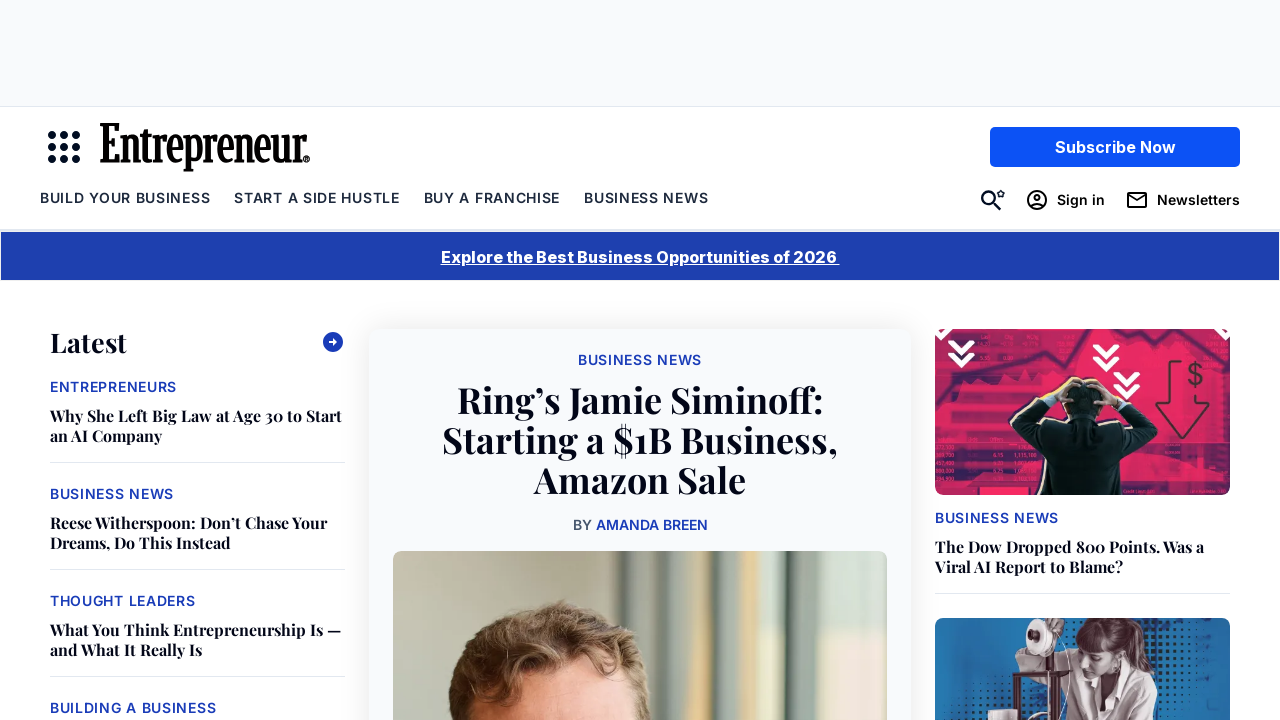

Navigated to https://www.entrepreneur.com/
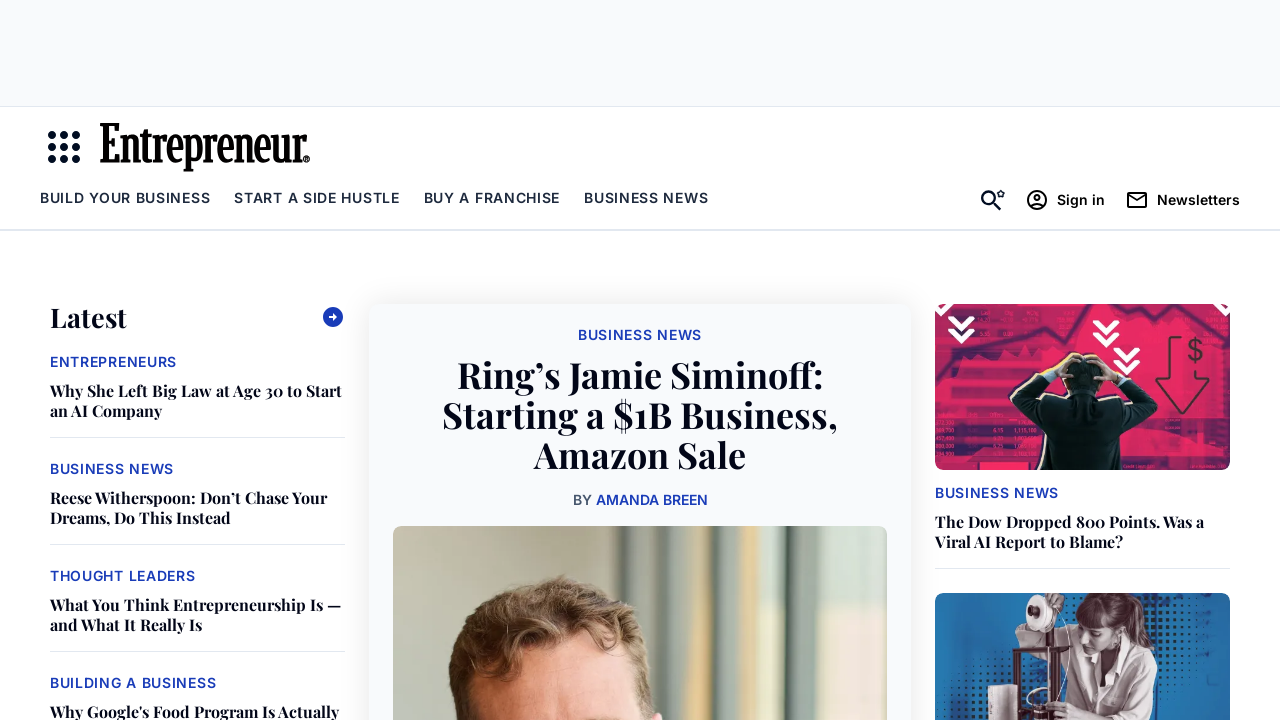

Page fully loaded (networkidle state reached)
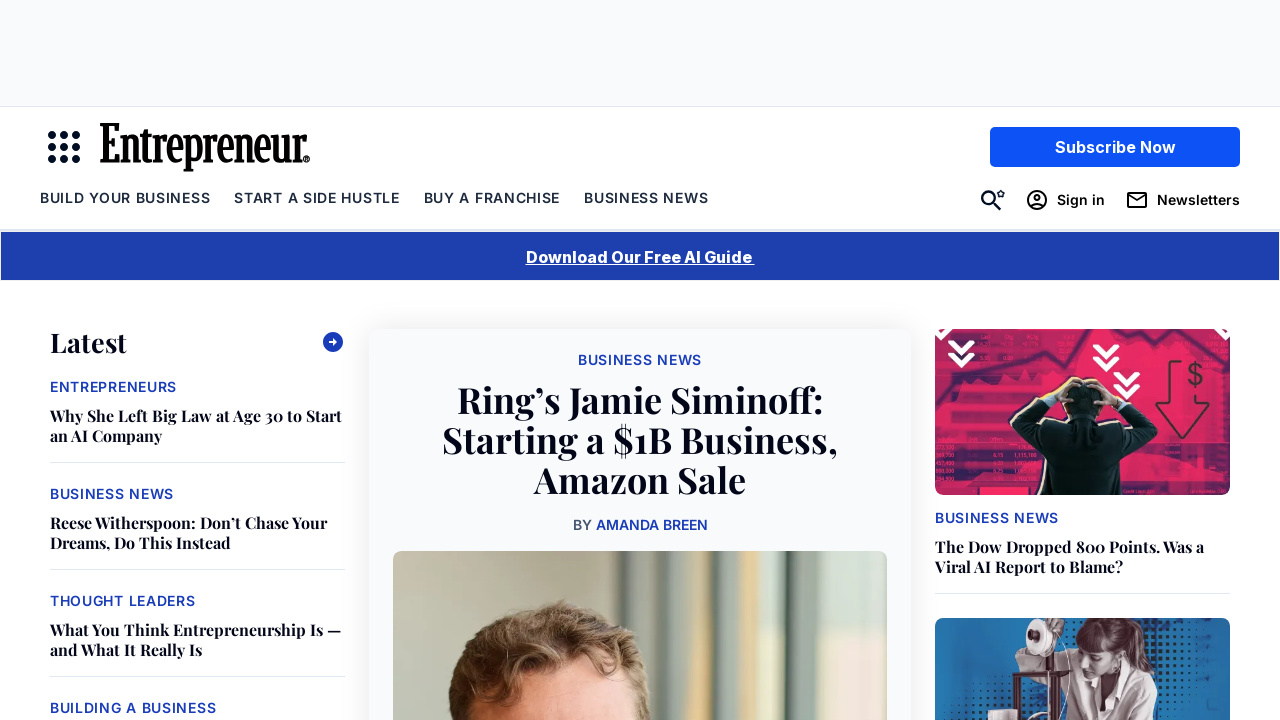

Found 393 links on the page
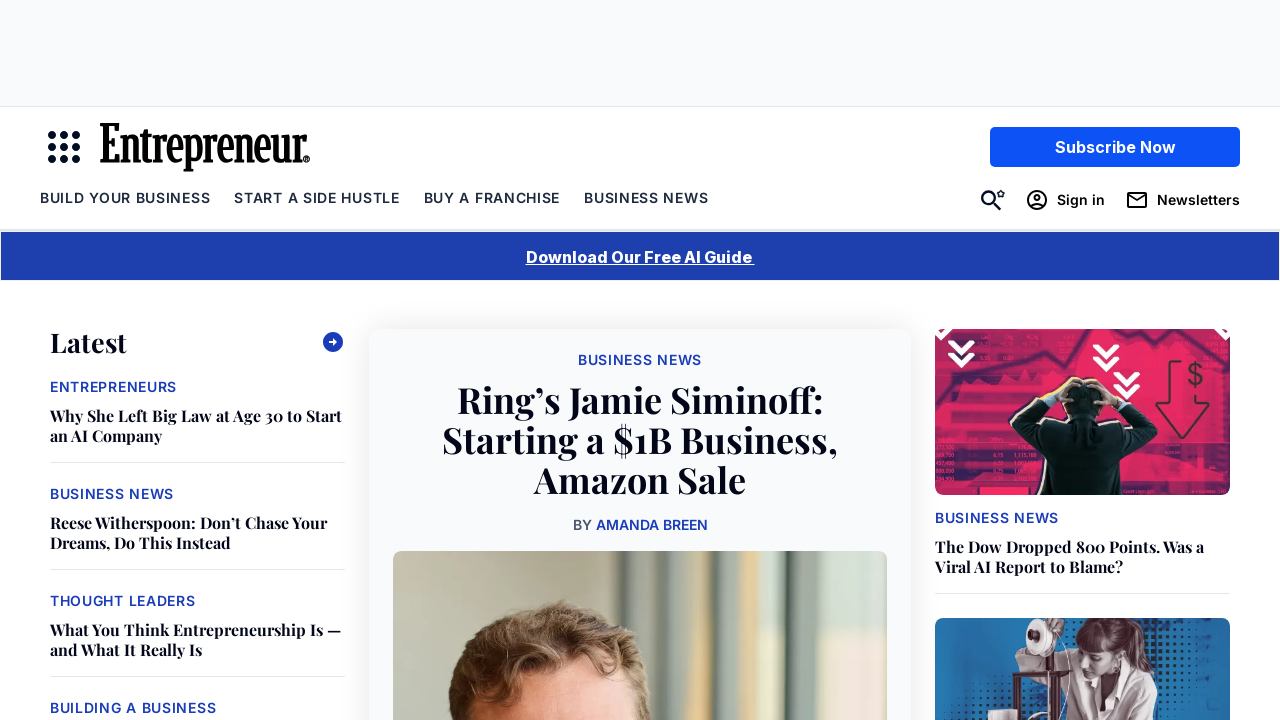

Verified that links are present on the page
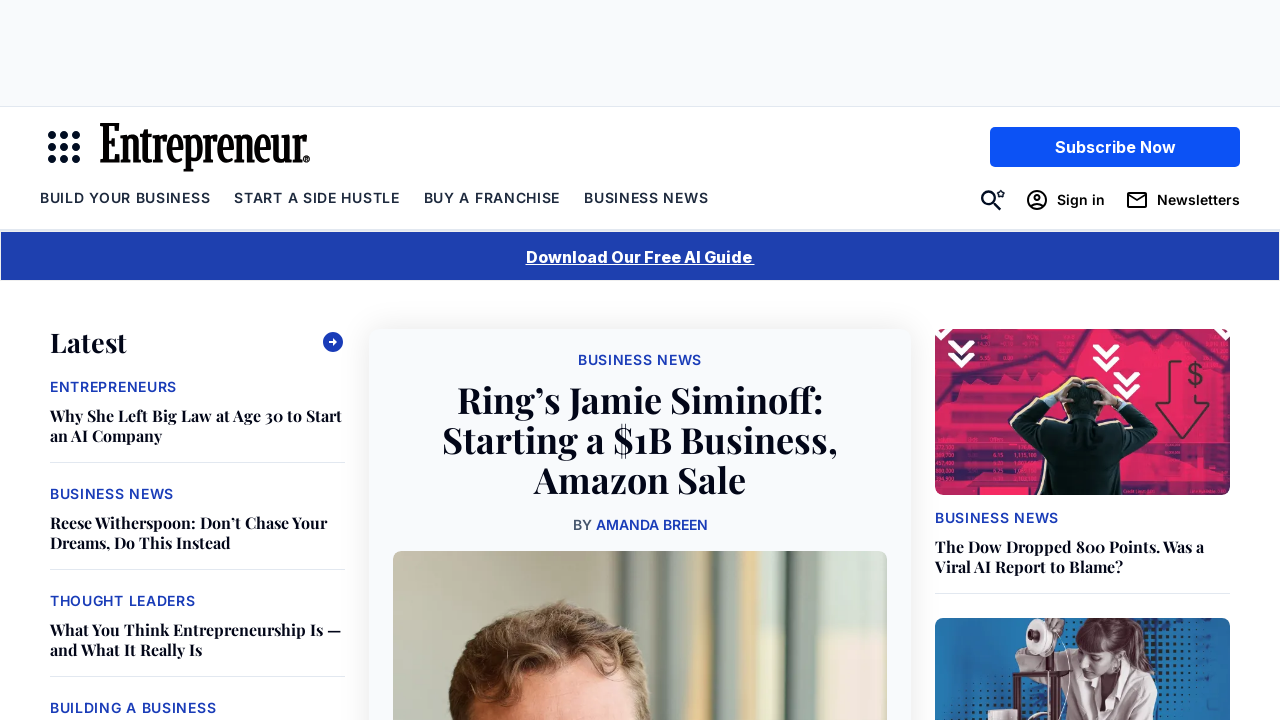

Retrieved href attribute from link 1: #main
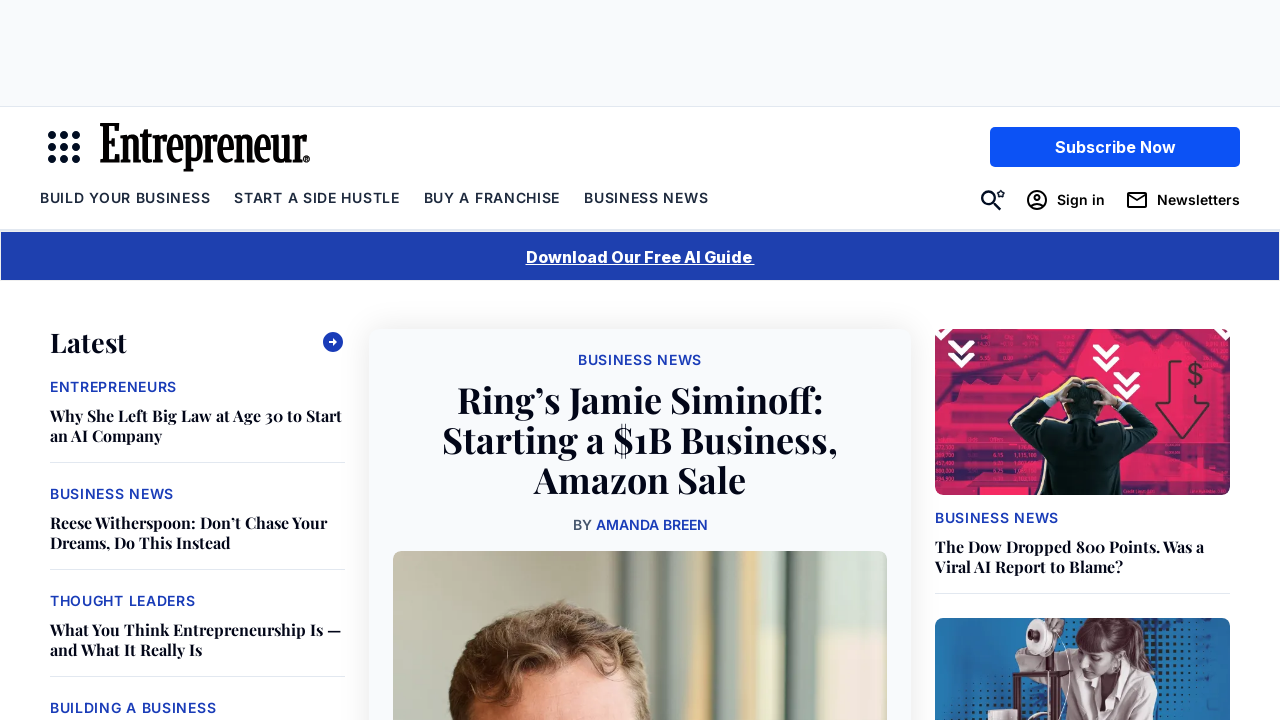

Retrieved href attribute from link 2: /
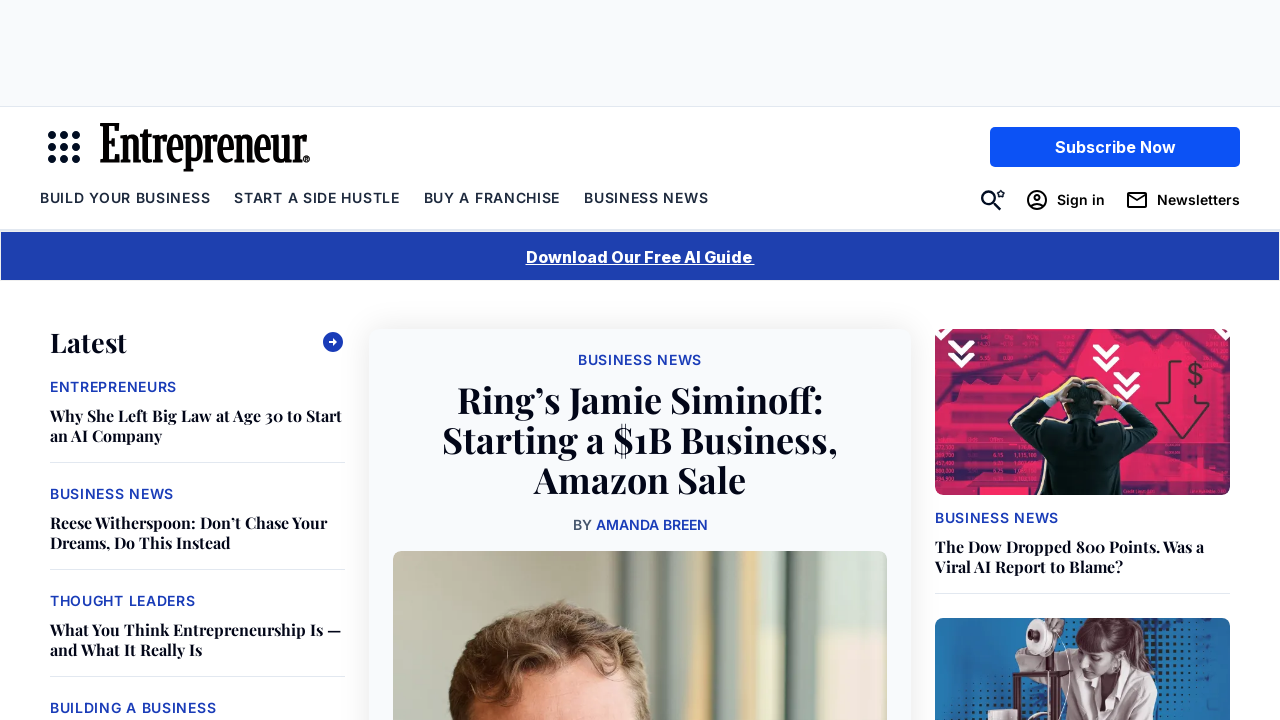

Retrieved href attribute from link 3: https://www.entrepreneur.com
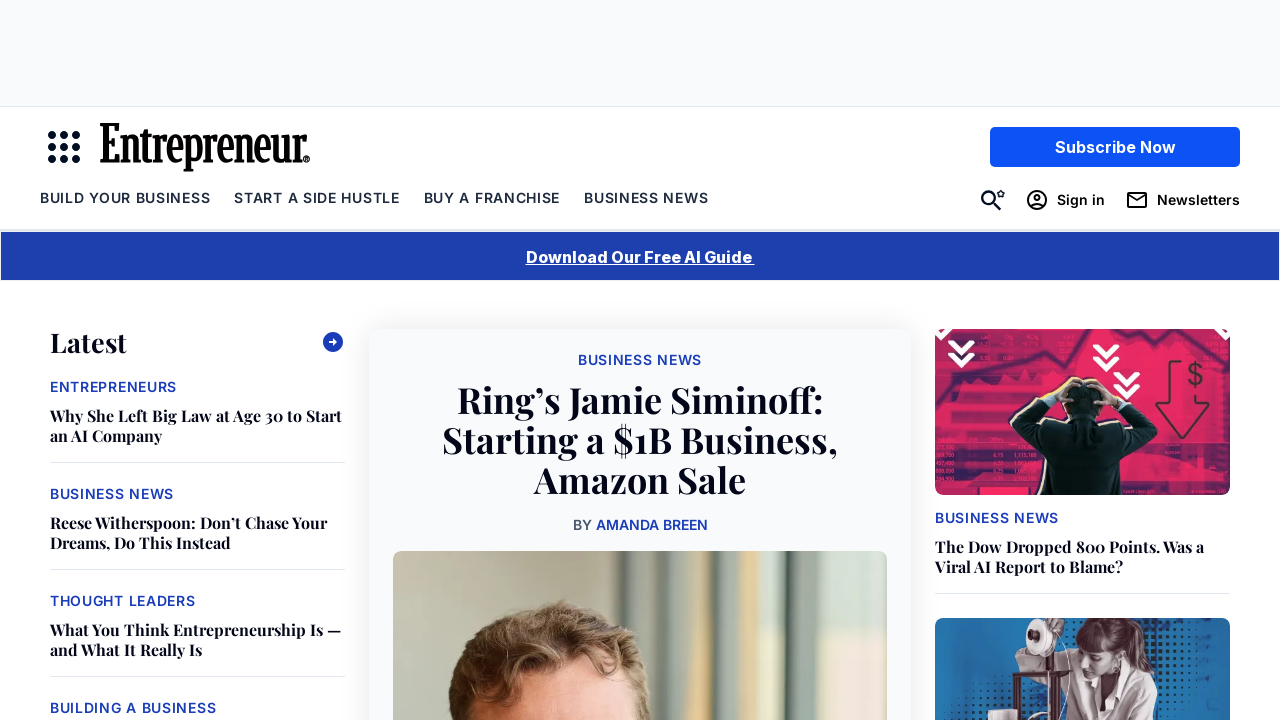

Verified link 3 is visible and enabled
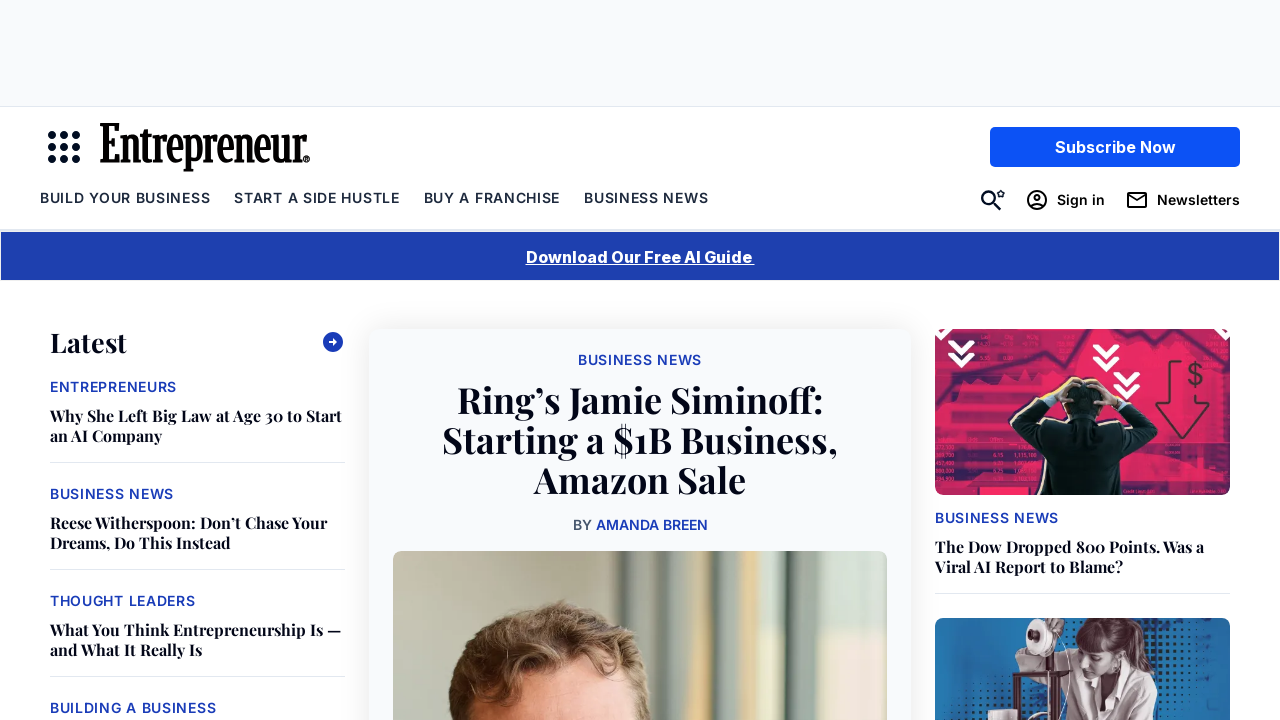

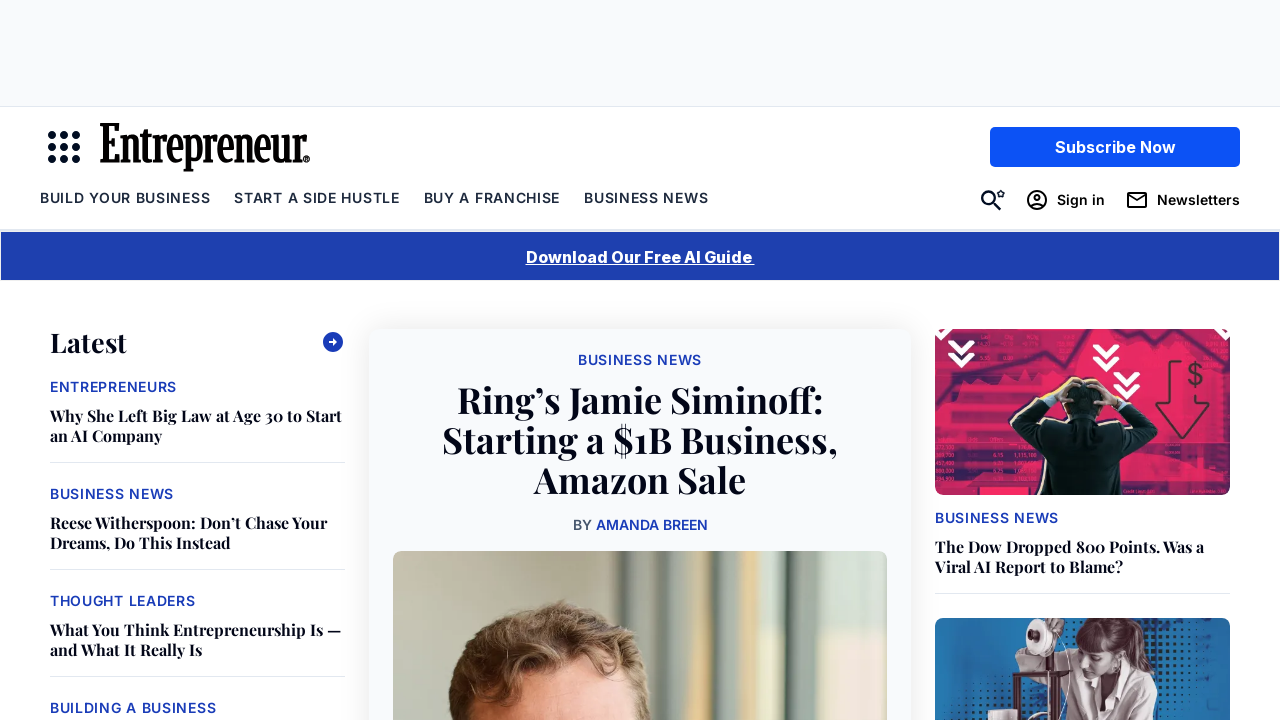